Tests that the page title contains the expected text about professional health and beauty care

Starting URL: https://www.lekarnalemon.cz/

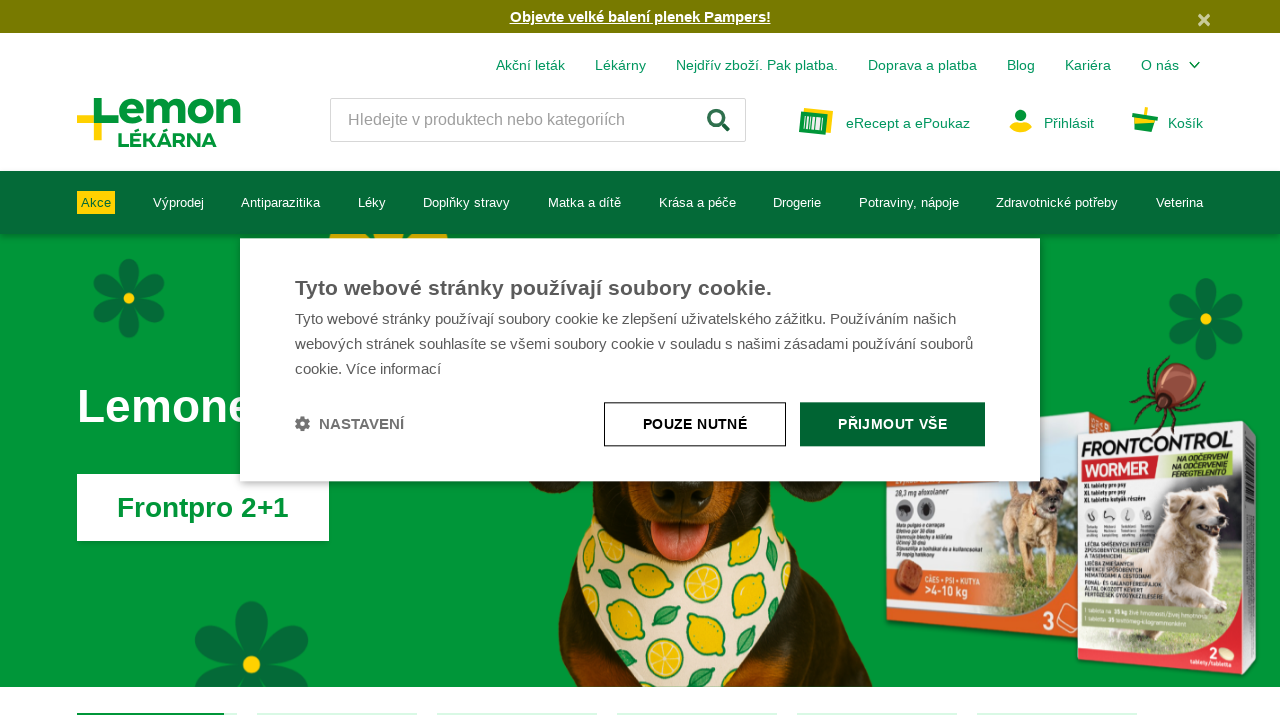

Navigated to https://www.lekarnalemon.cz/
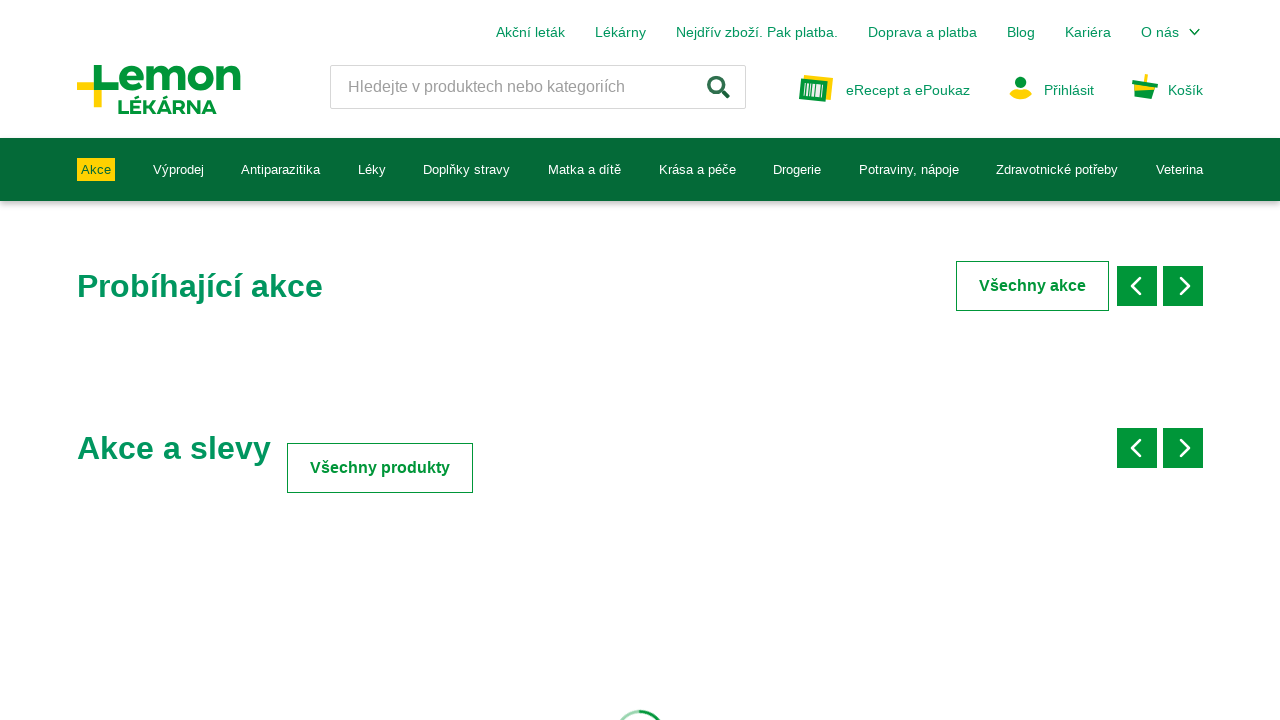

Retrieved page title
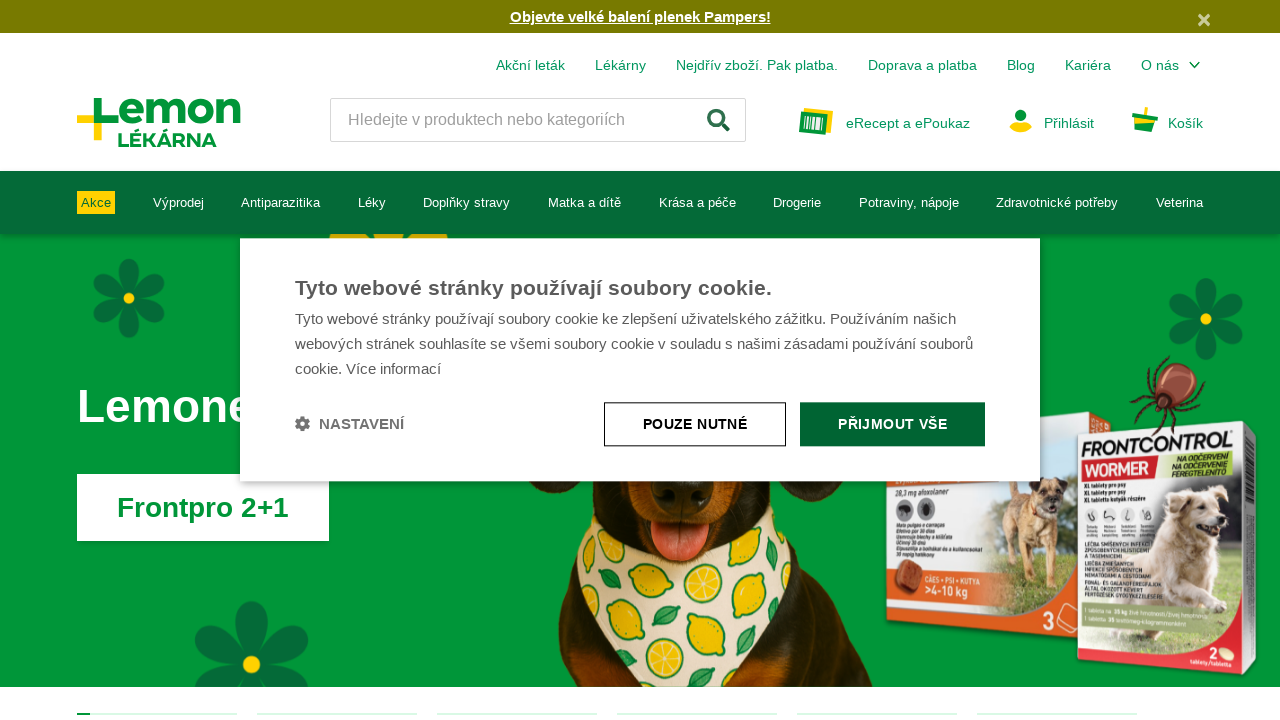

Verified page title contains 'Profesionální péče o Vaše zdraví a krásu'
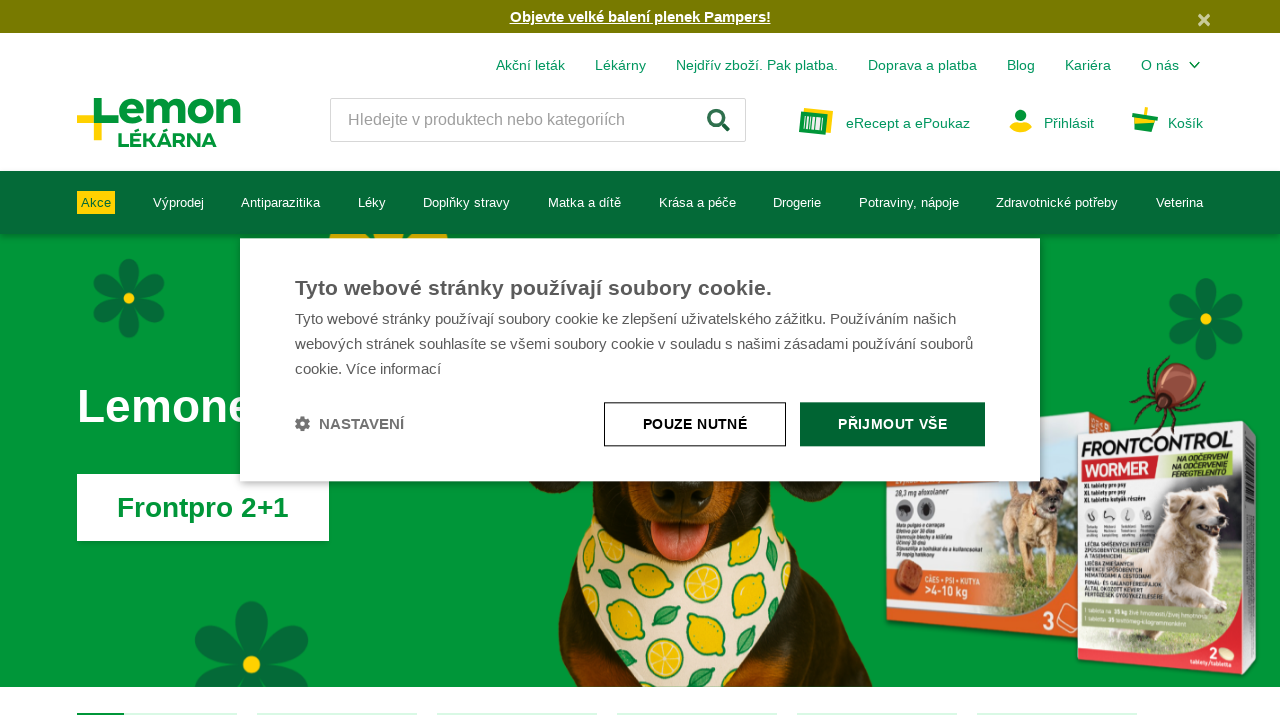

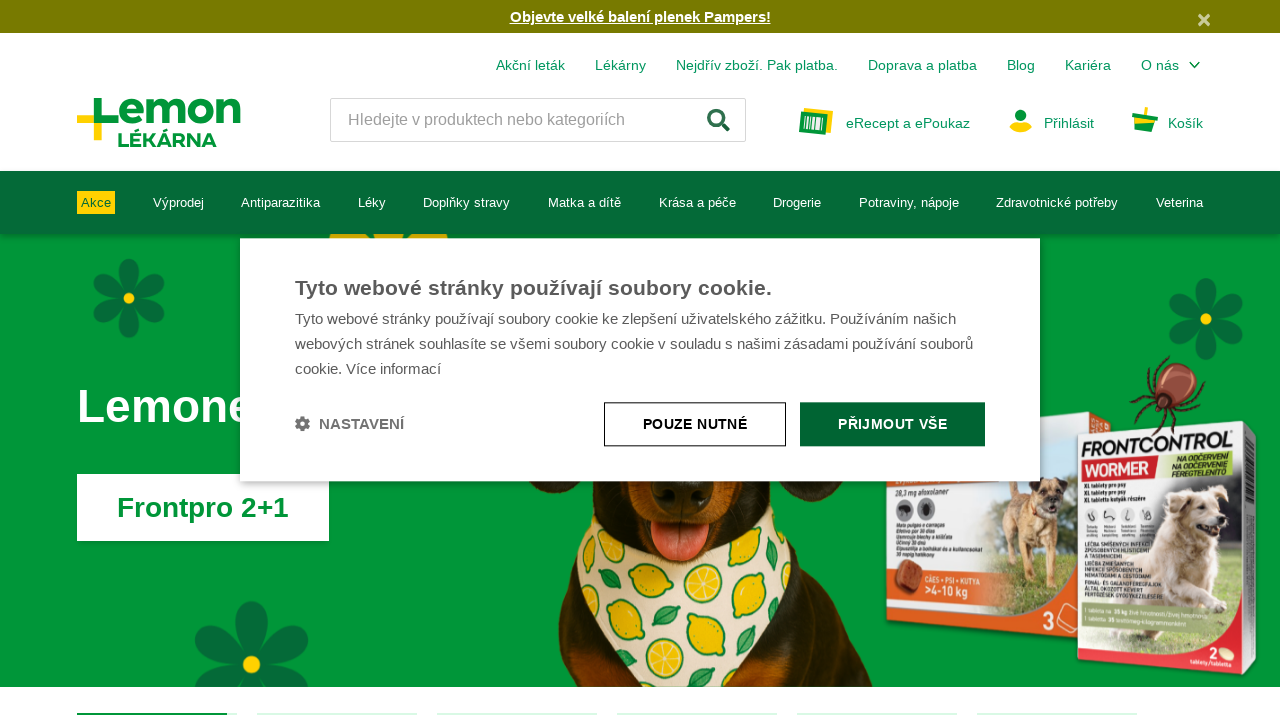